Tests form filling using CLASS_NAME selector by finding form-control elements and filling in name and job fields

Starting URL: https://formy-project.herokuapp.com/form

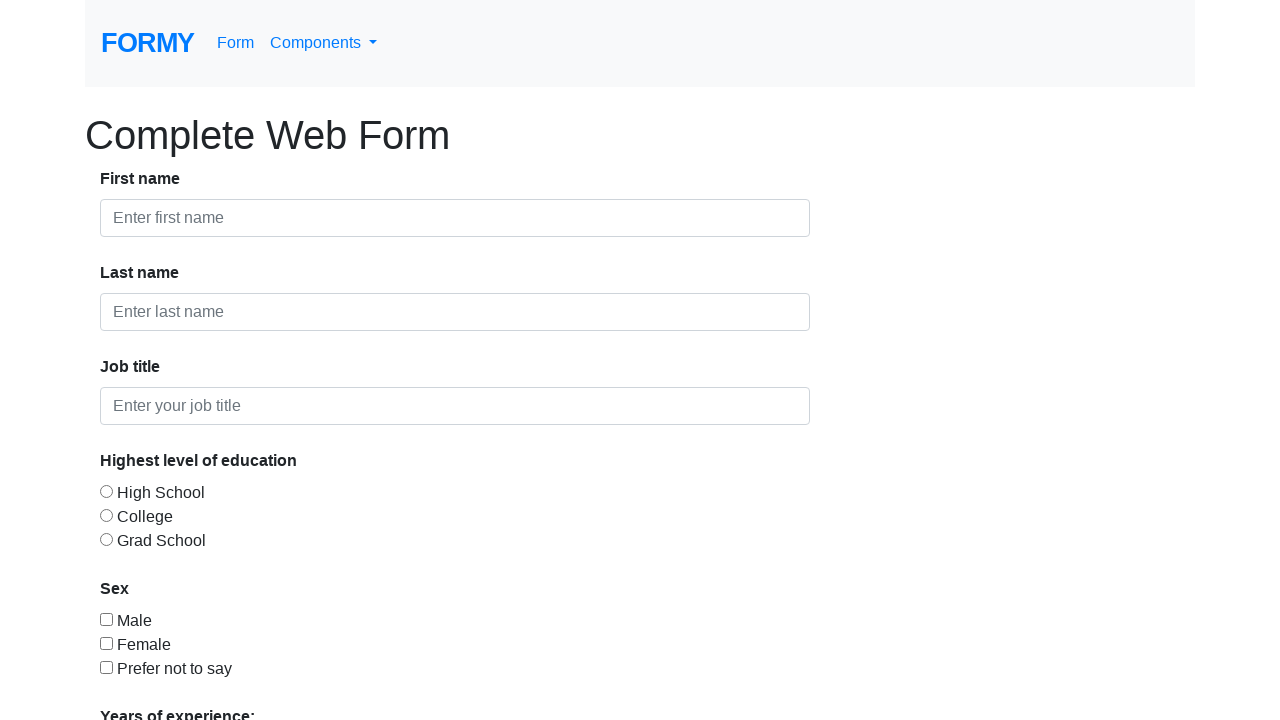

Located first form-control element (first name field)
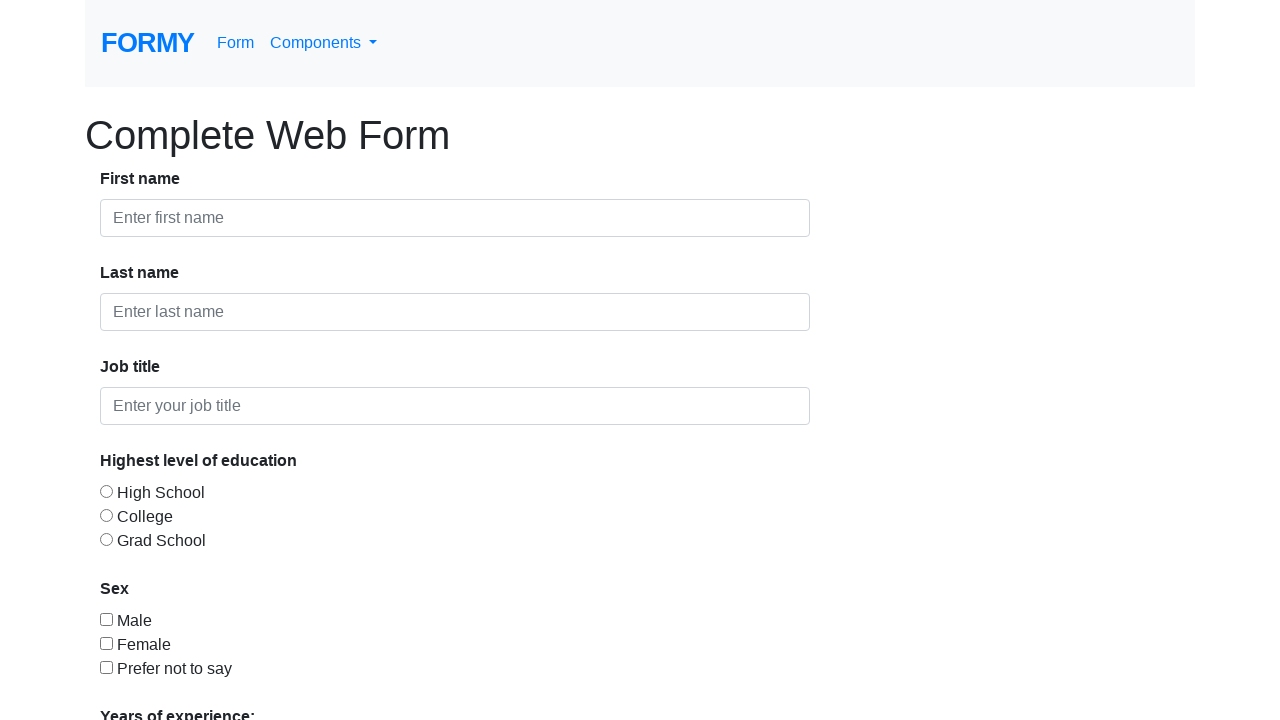

Located second form-control element (last name field)
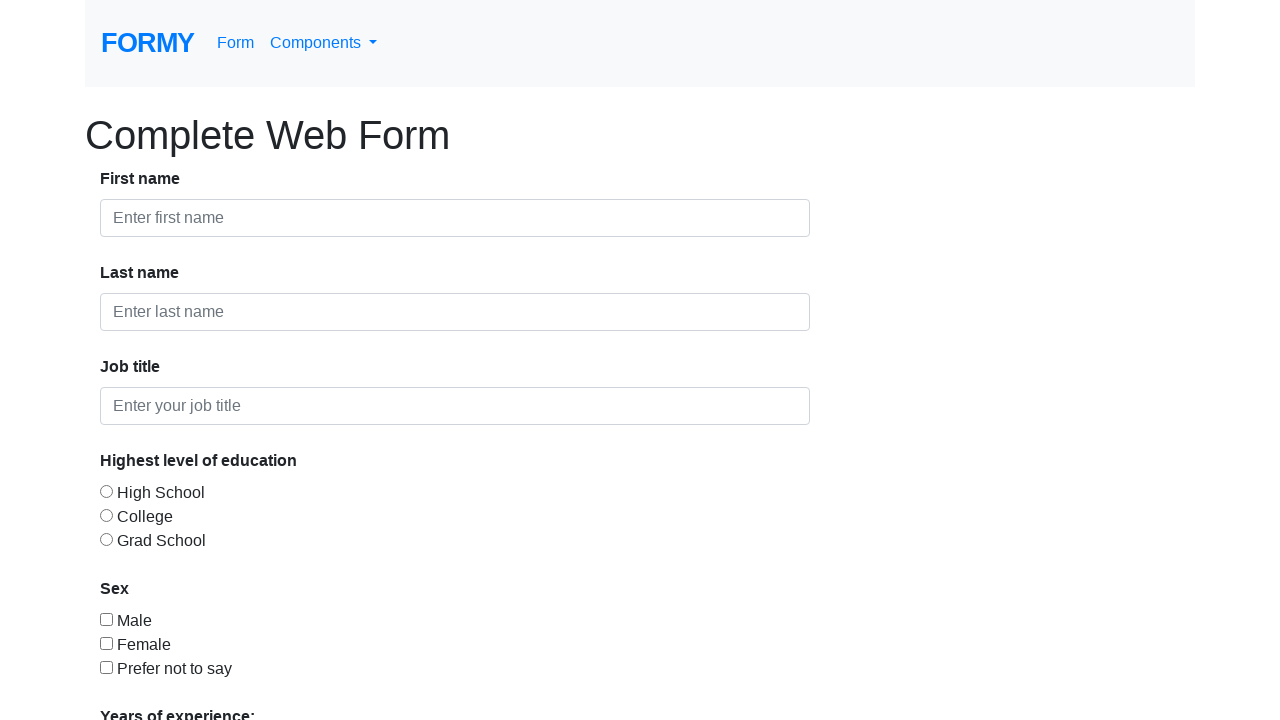

Located third form-control element (job title field)
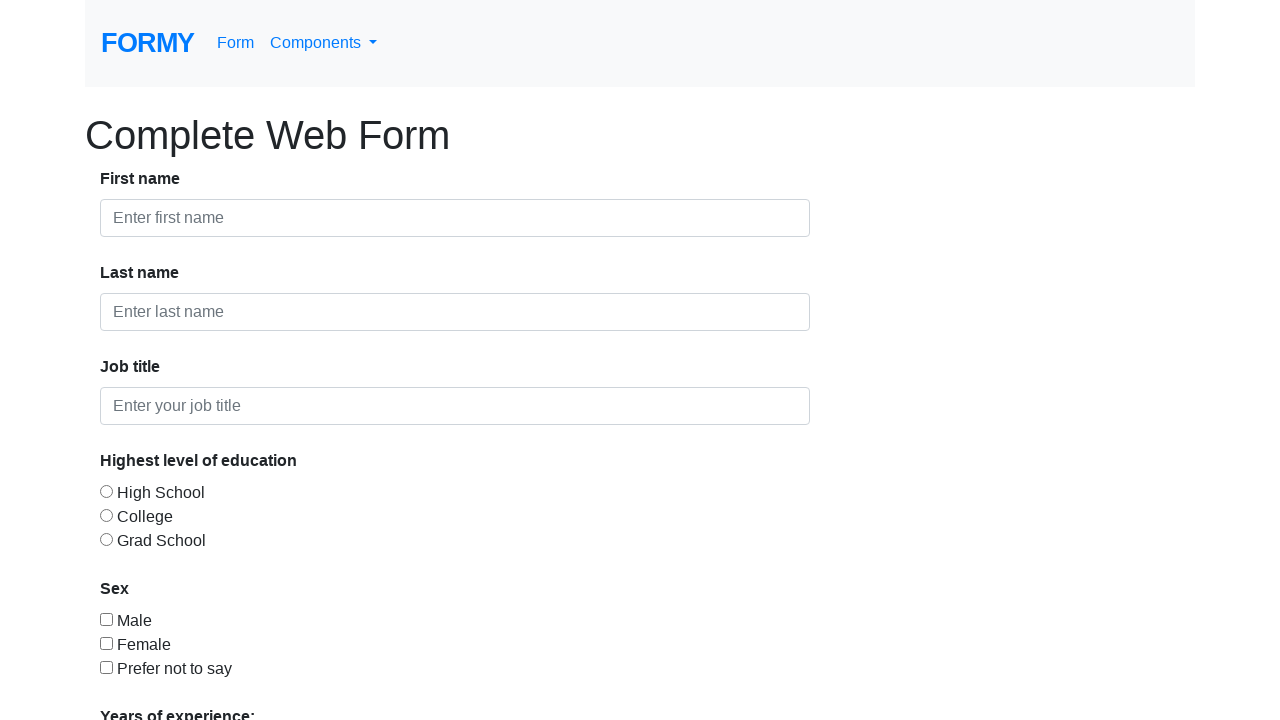

Located fourth form-control element (date field)
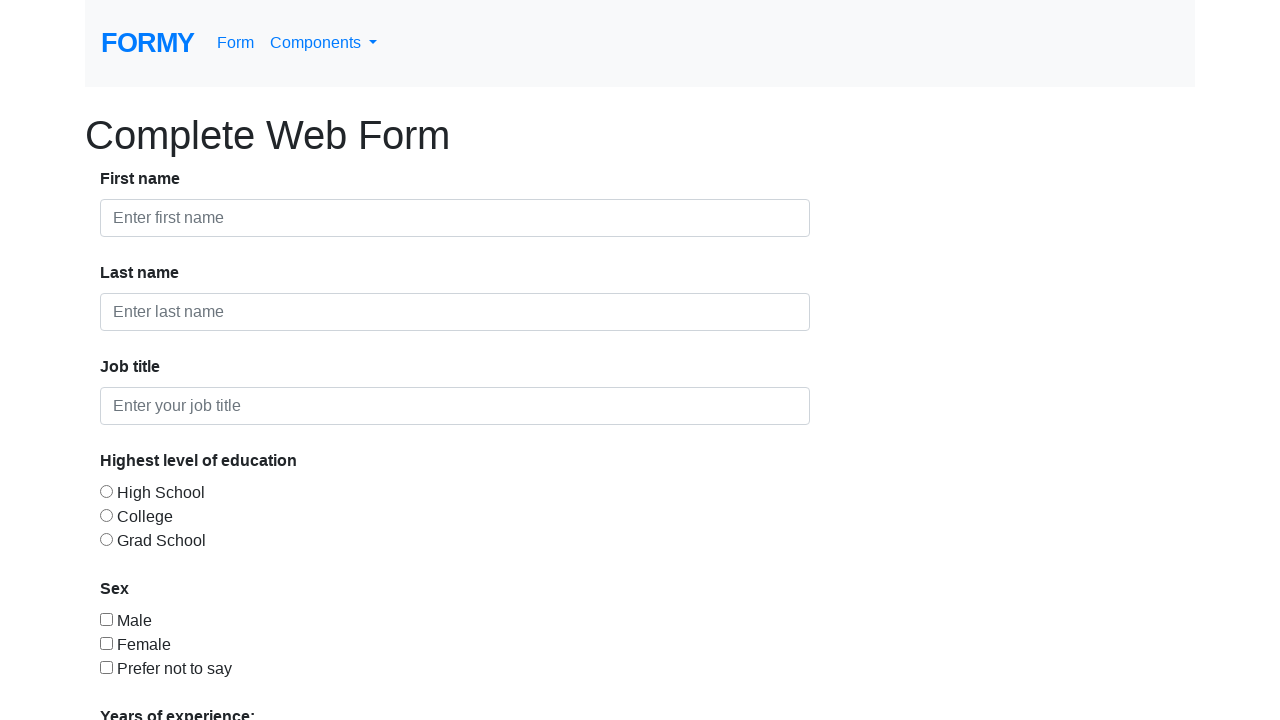

Filled first name field with 'Marcus' on .form-control >> nth=0
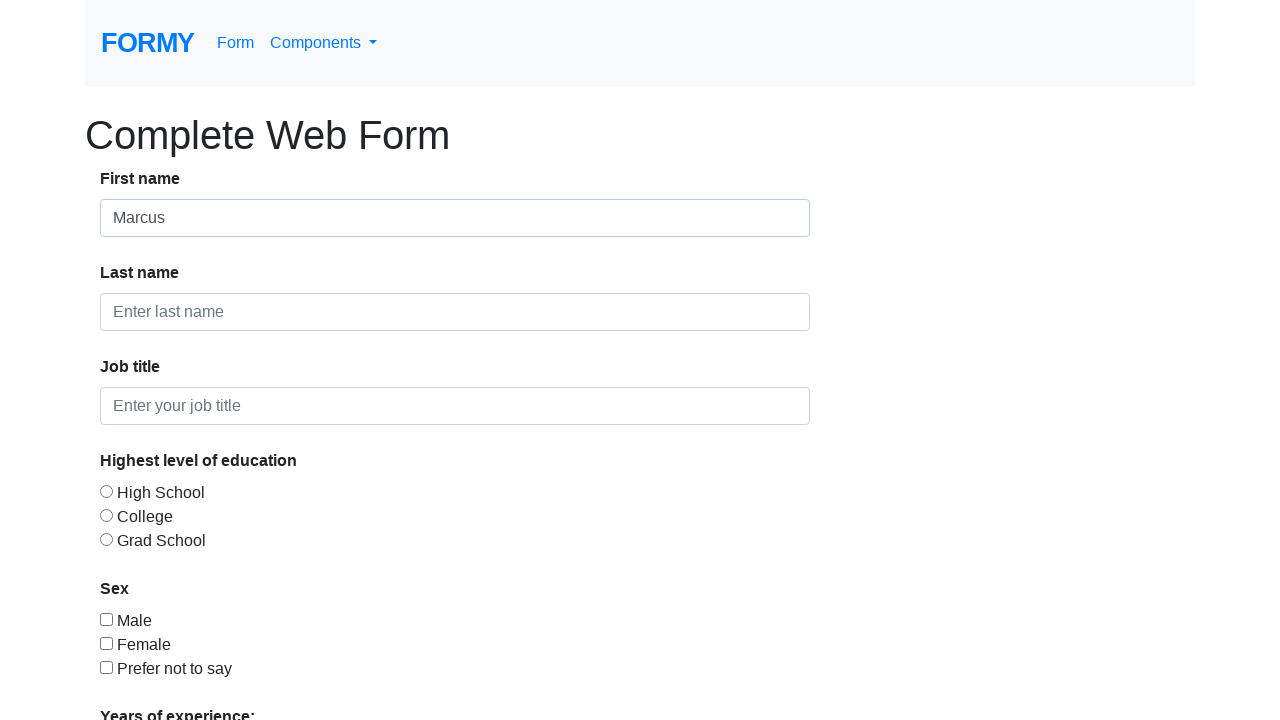

Filled last name field with 'Thompson' on .form-control >> nth=1
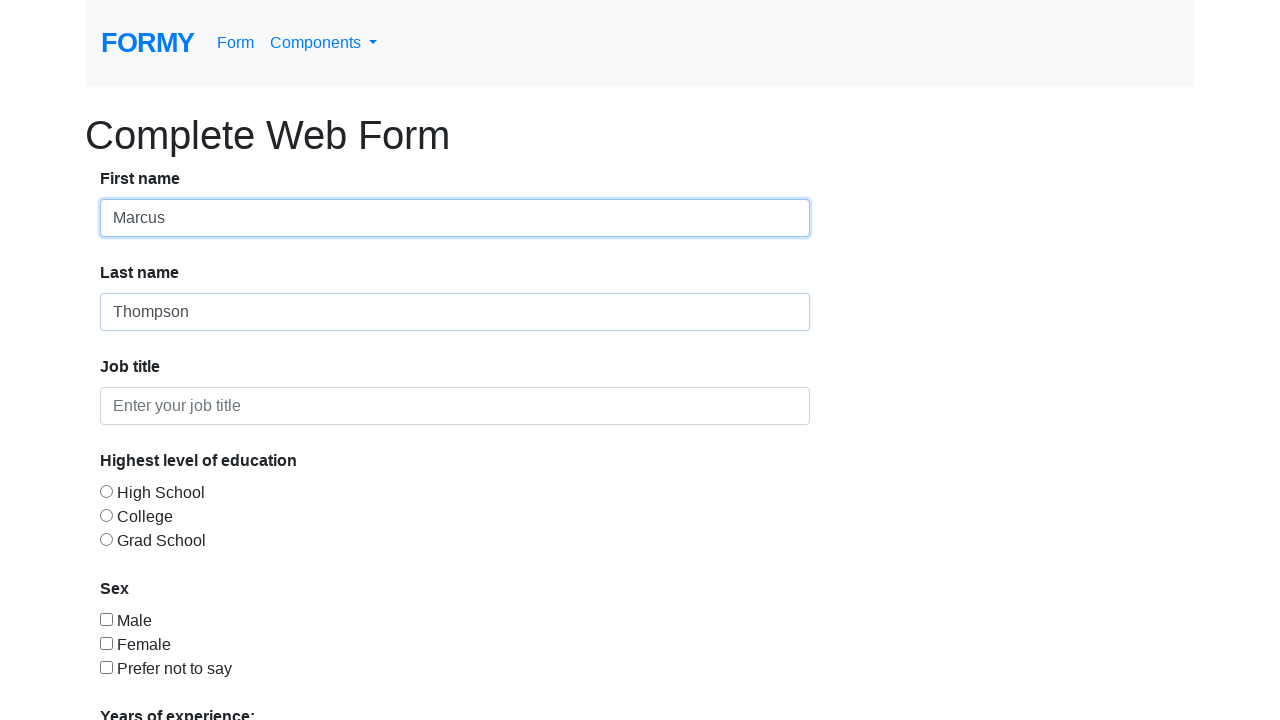

Filled job title field with 'QA Engineer' on .form-control >> nth=2
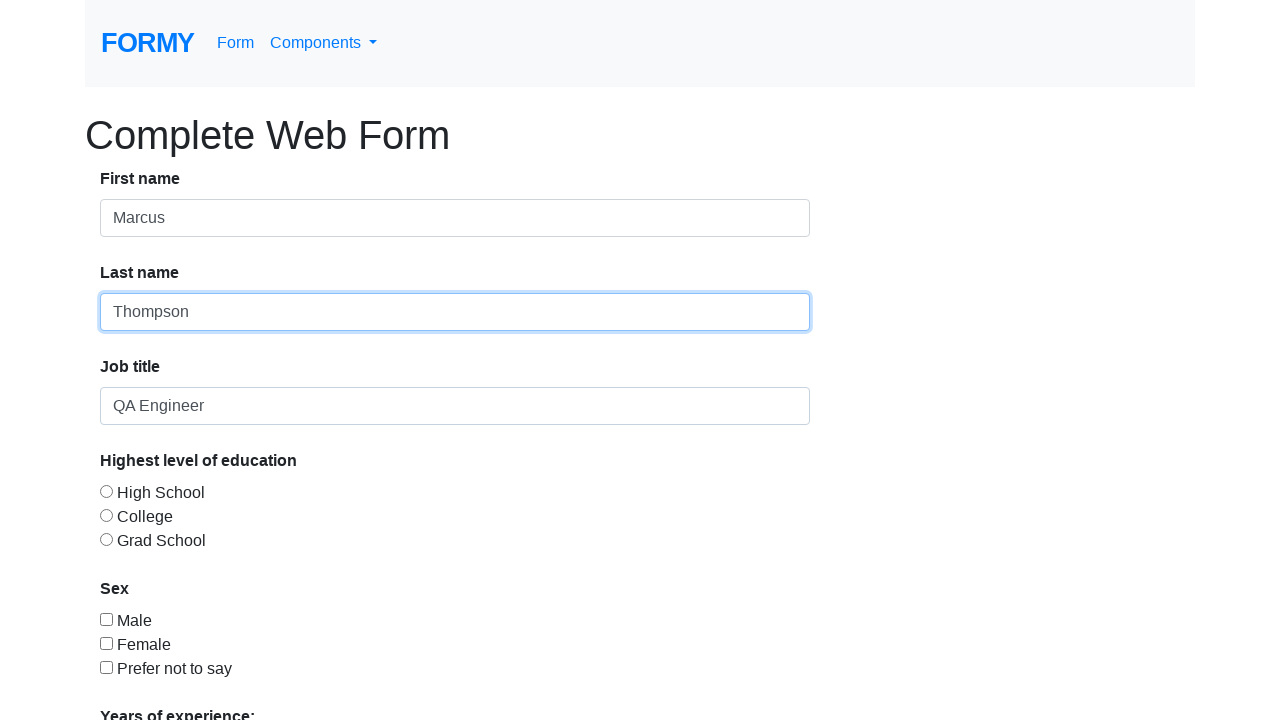

Clicked on date field at (270, 519) on .form-control >> nth=3
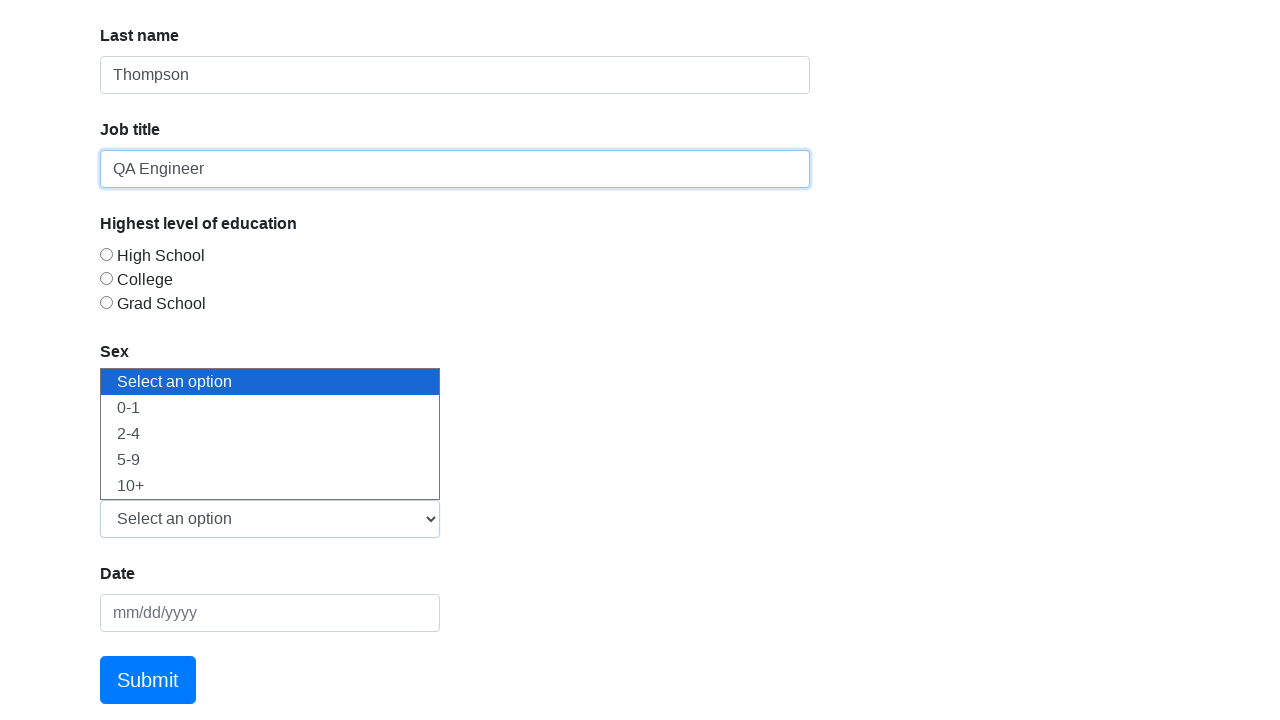

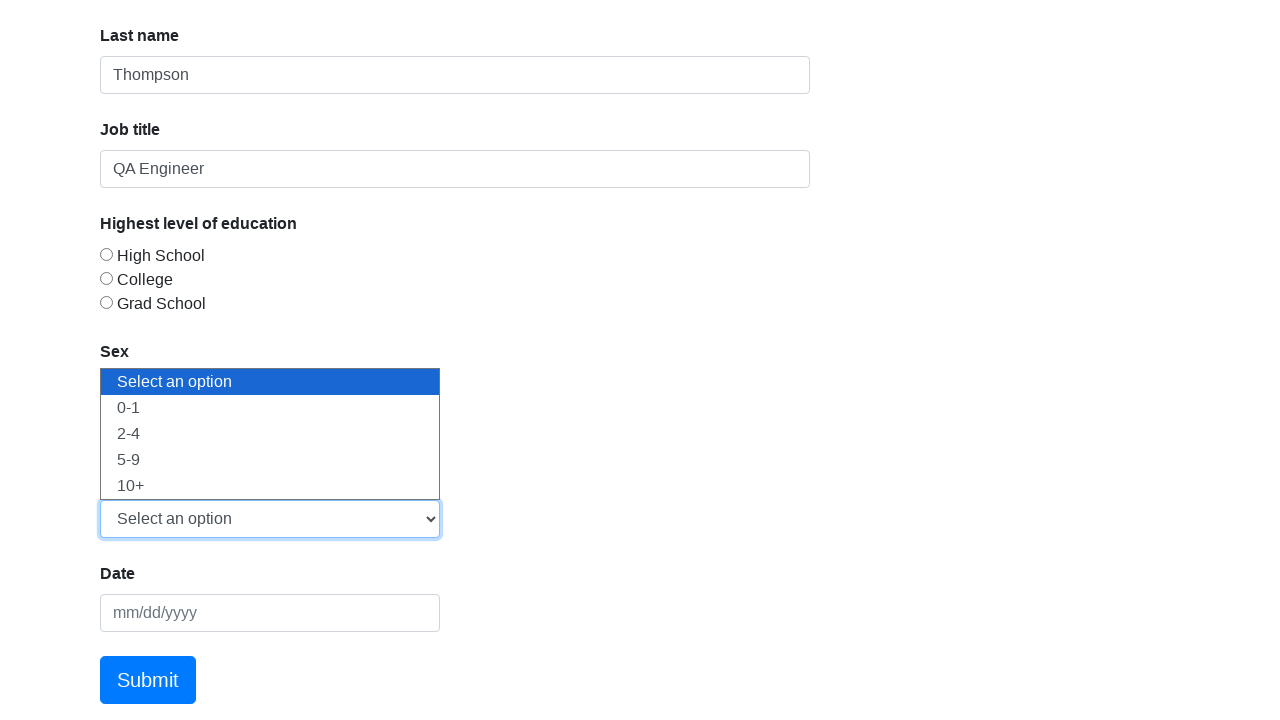